Navigates to the website and clicks the sign up button to open the sign up page

Starting URL: https://test.my-fork.com

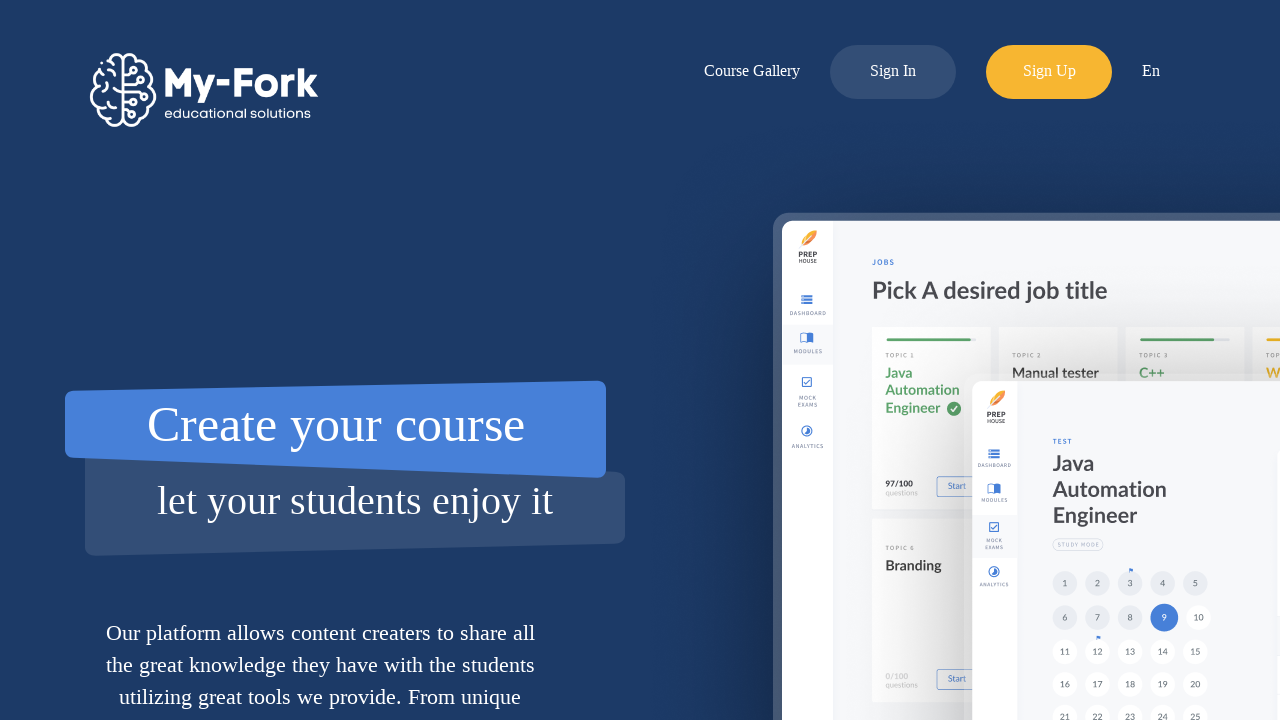

Navigated to https://test.my-fork.com
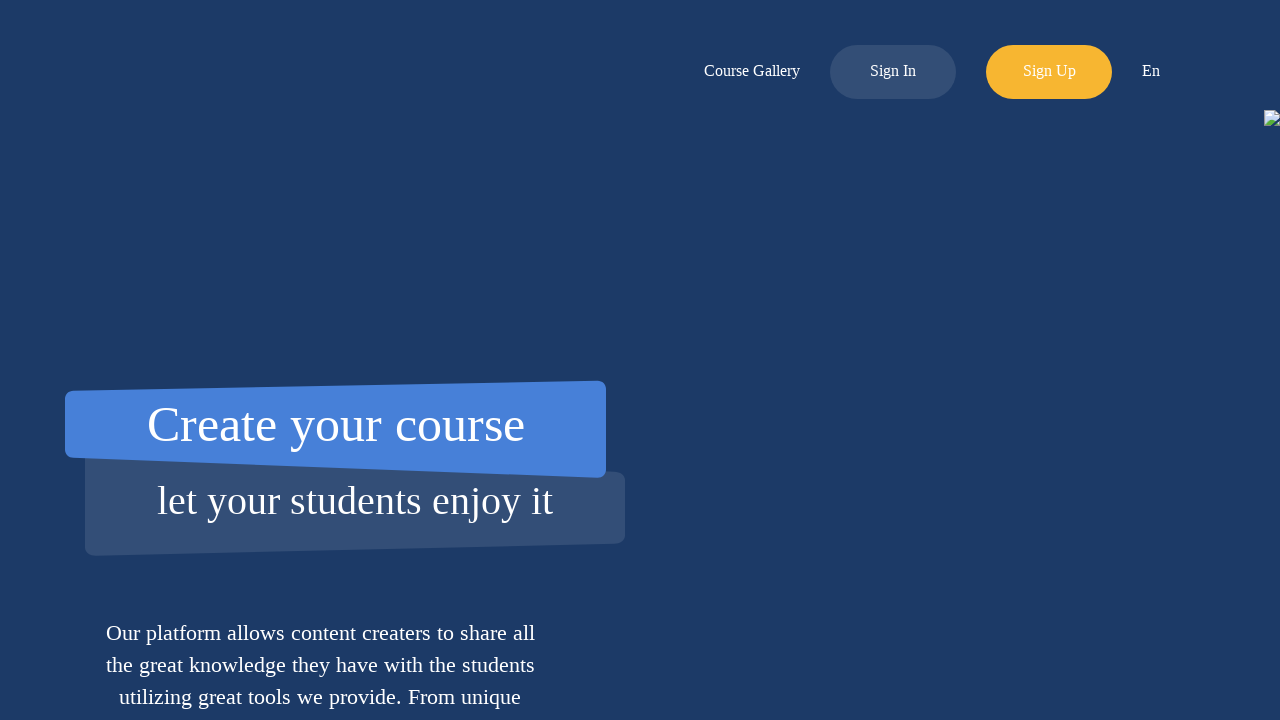

Clicked the sign up button to open the sign up page at (1049, 62) on div#sign-up-button
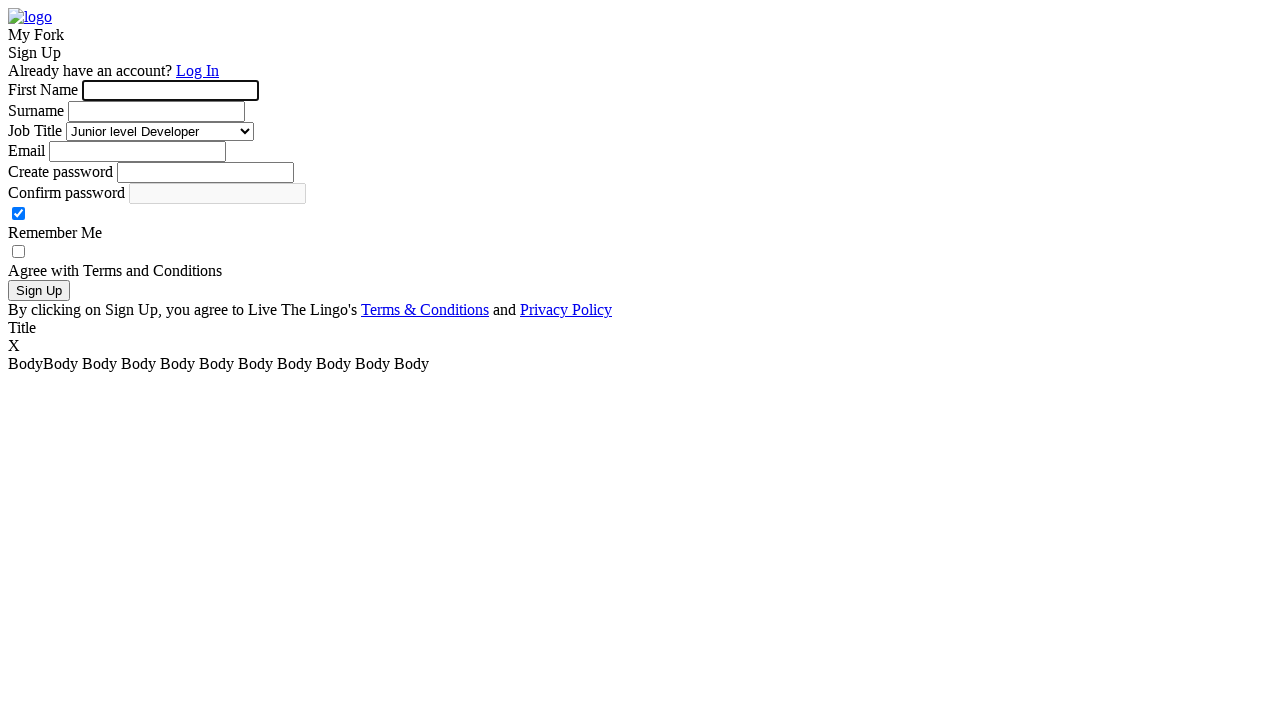

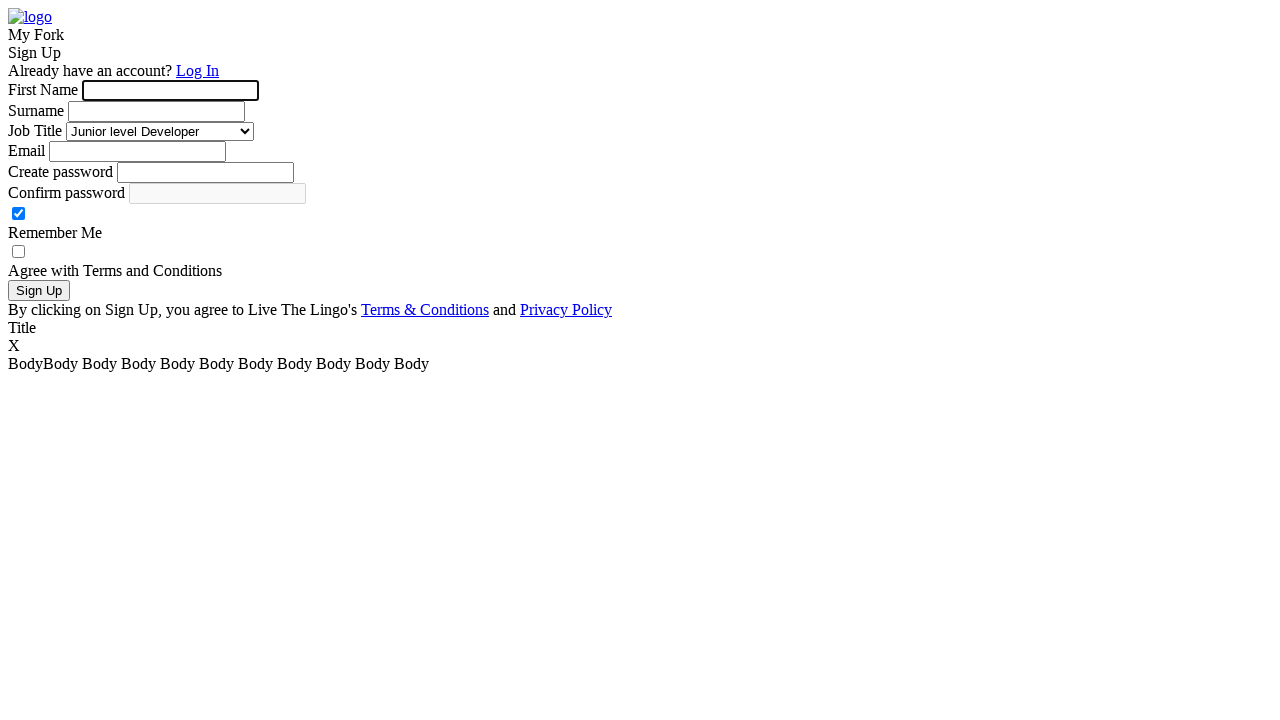